Tests clicking on a link that opens a popup window on the omayo test page

Starting URL: https://omayo.blogspot.com/

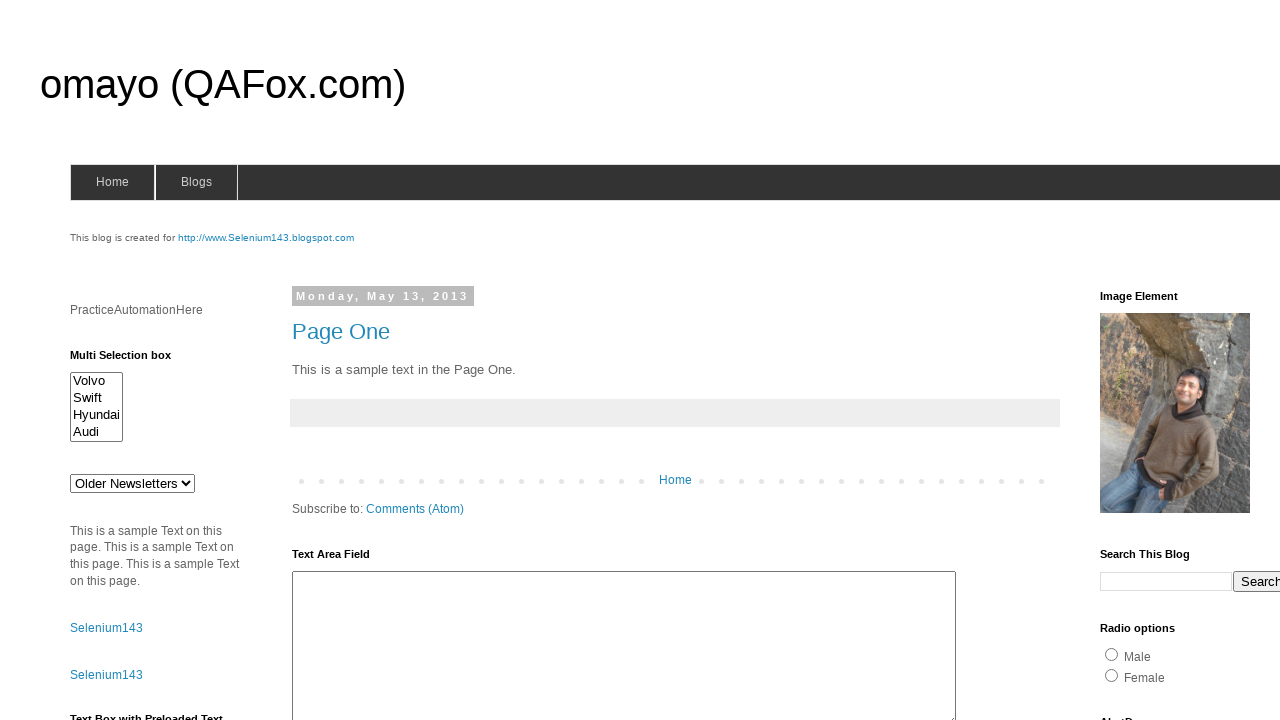

Clicked on 'Open a popup window' link at (132, 360) on a:has-text('Open a popup window')
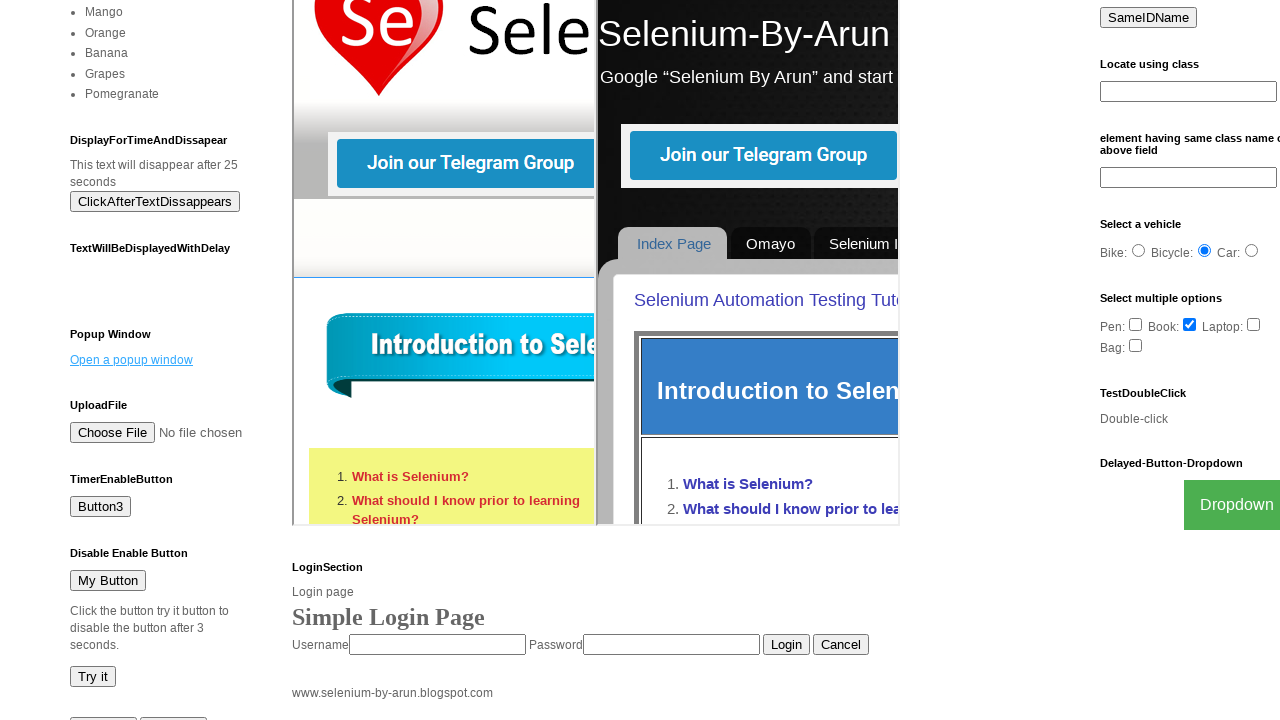

Waited 2 seconds for popup window to open
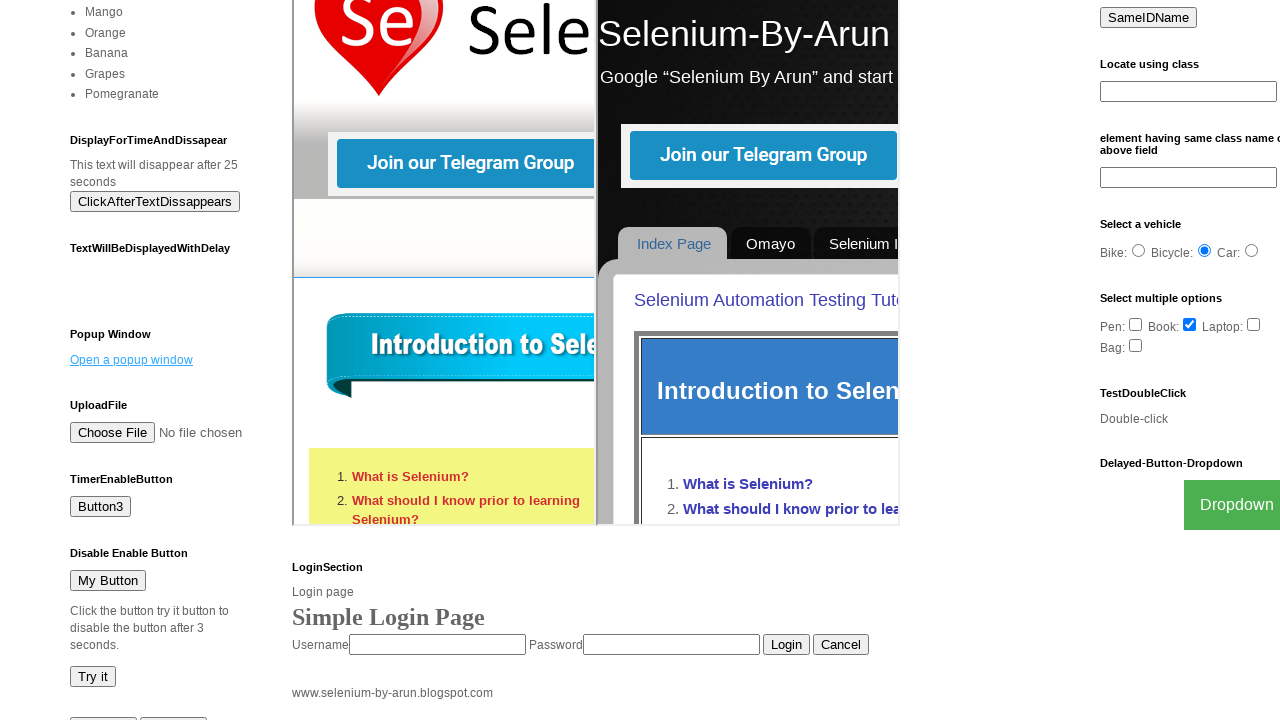

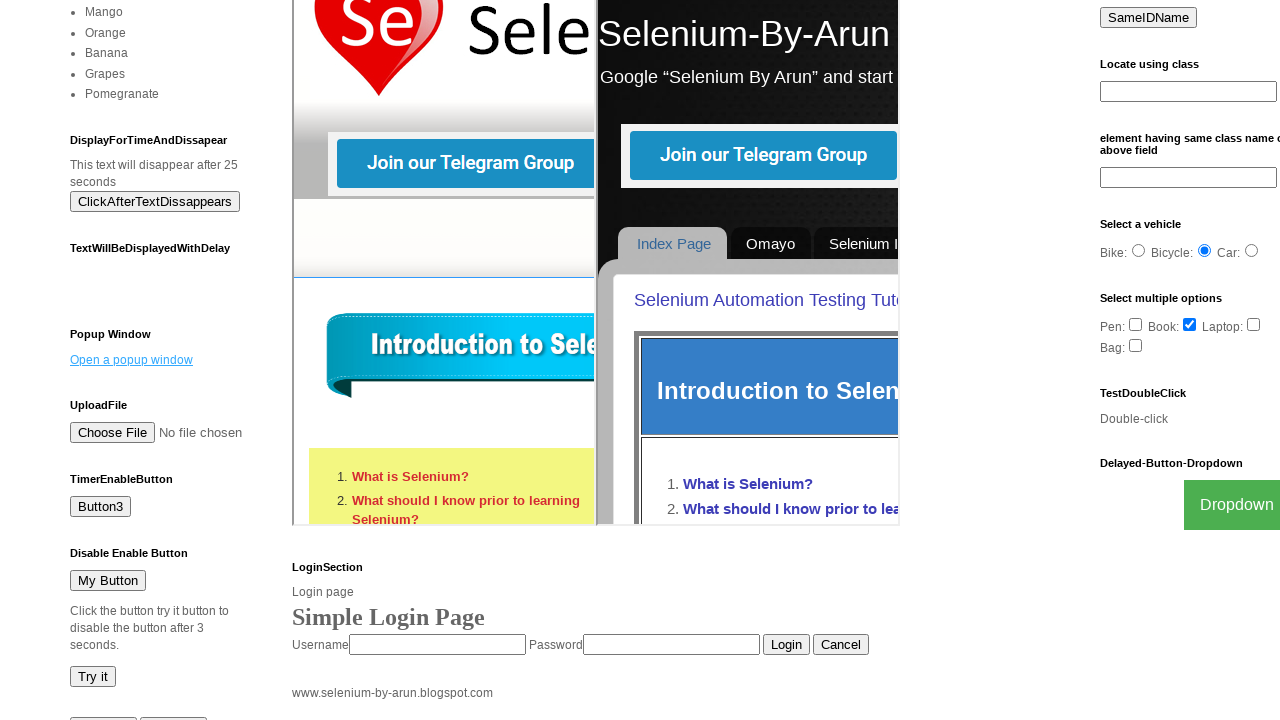